Tests a number input form by entering a value, clicking submit, and verifying the error message or alert response. This tests input validation behavior on the form.

Starting URL: https://kristinek.github.io/site/tasks/enter_a_number

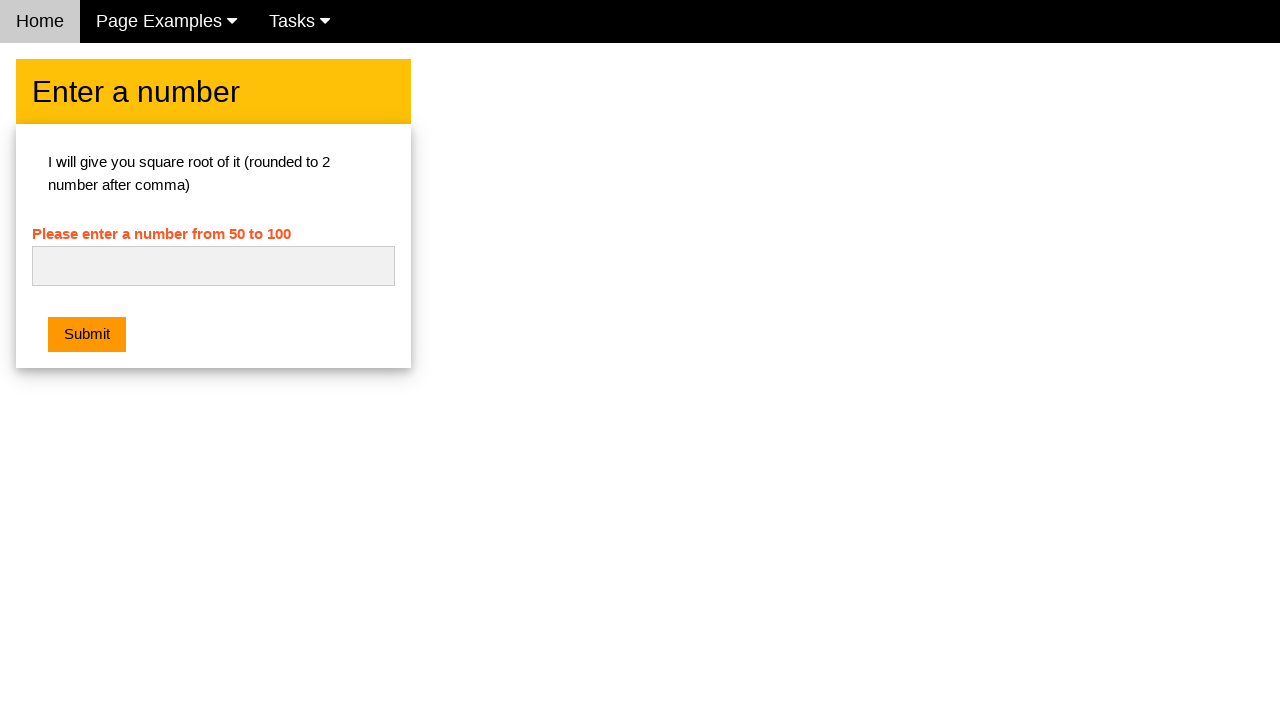

Filled number input field with 'abc' to test invalid input on #numb
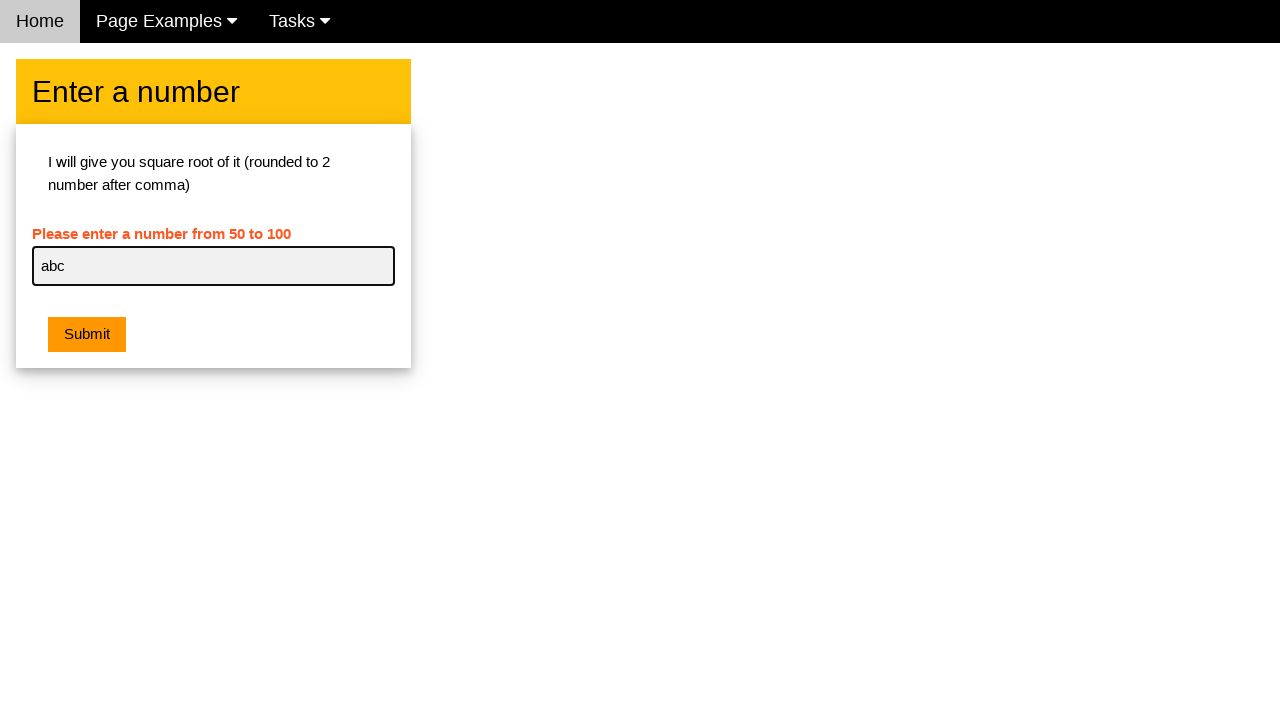

Clicked submit button to validate form at (87, 335) on .w3-btn
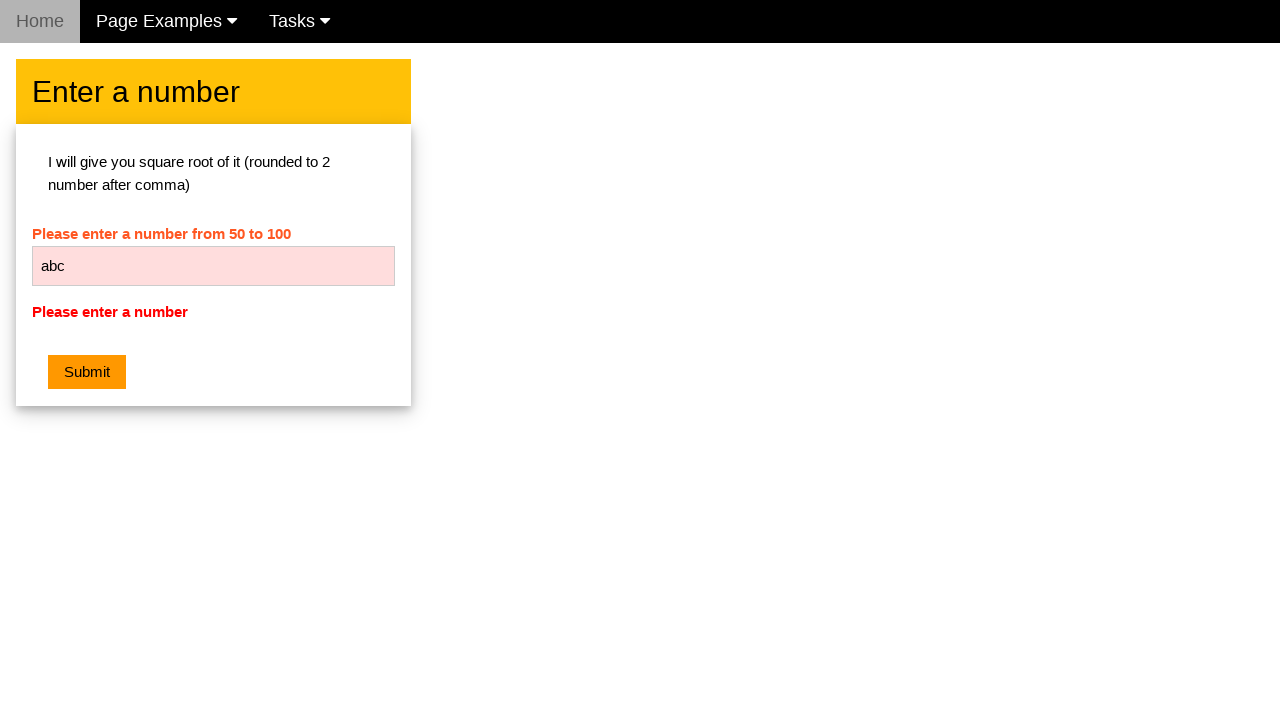

Error message element loaded on the page
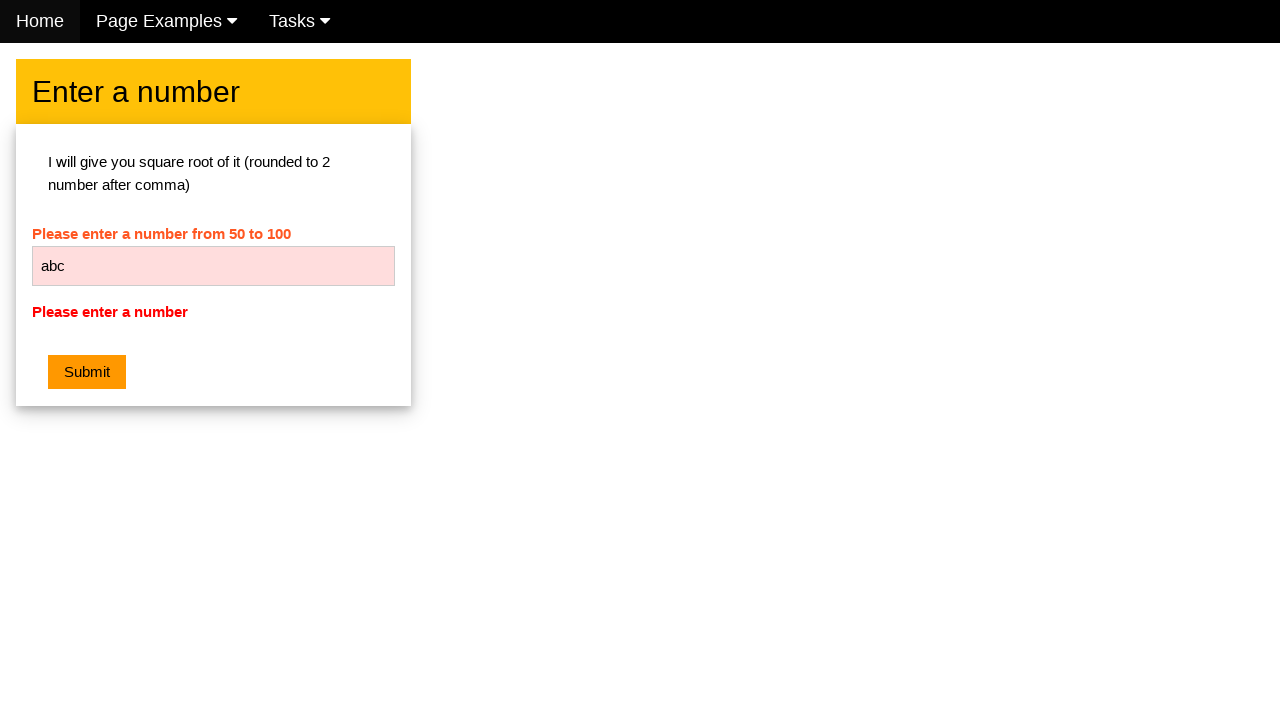

Extracted error message text: 'Please enter a number'
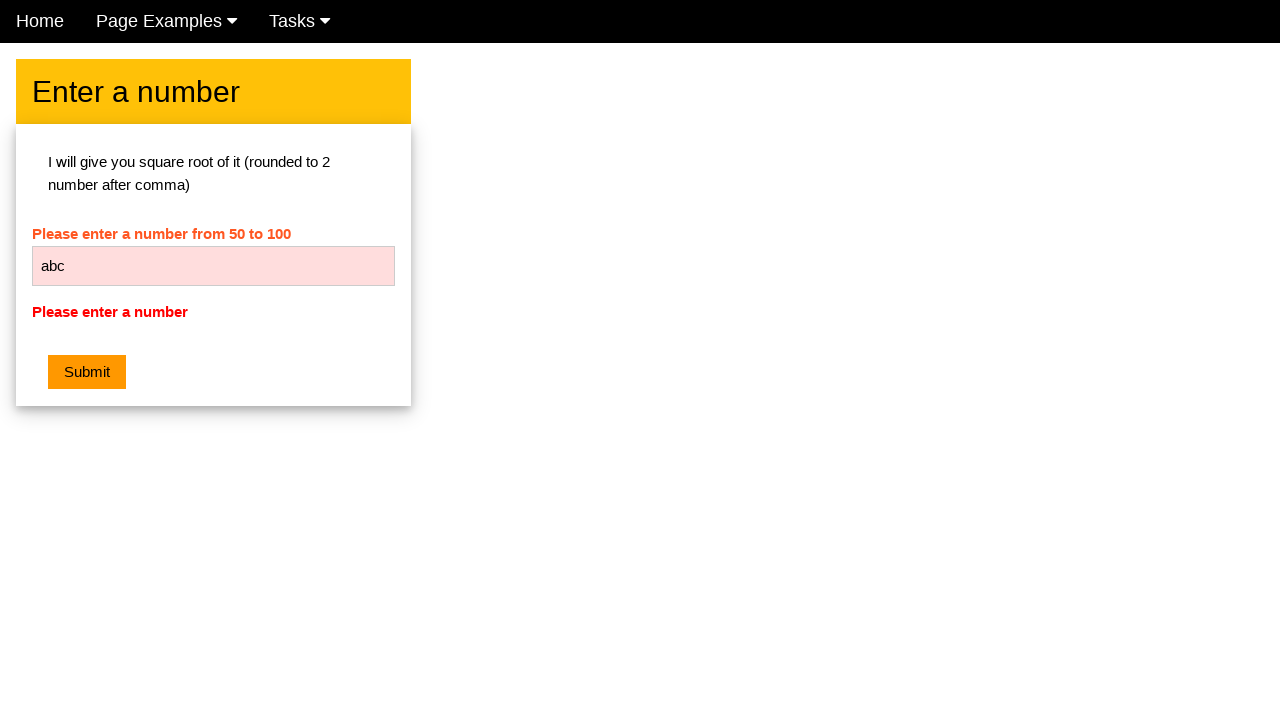

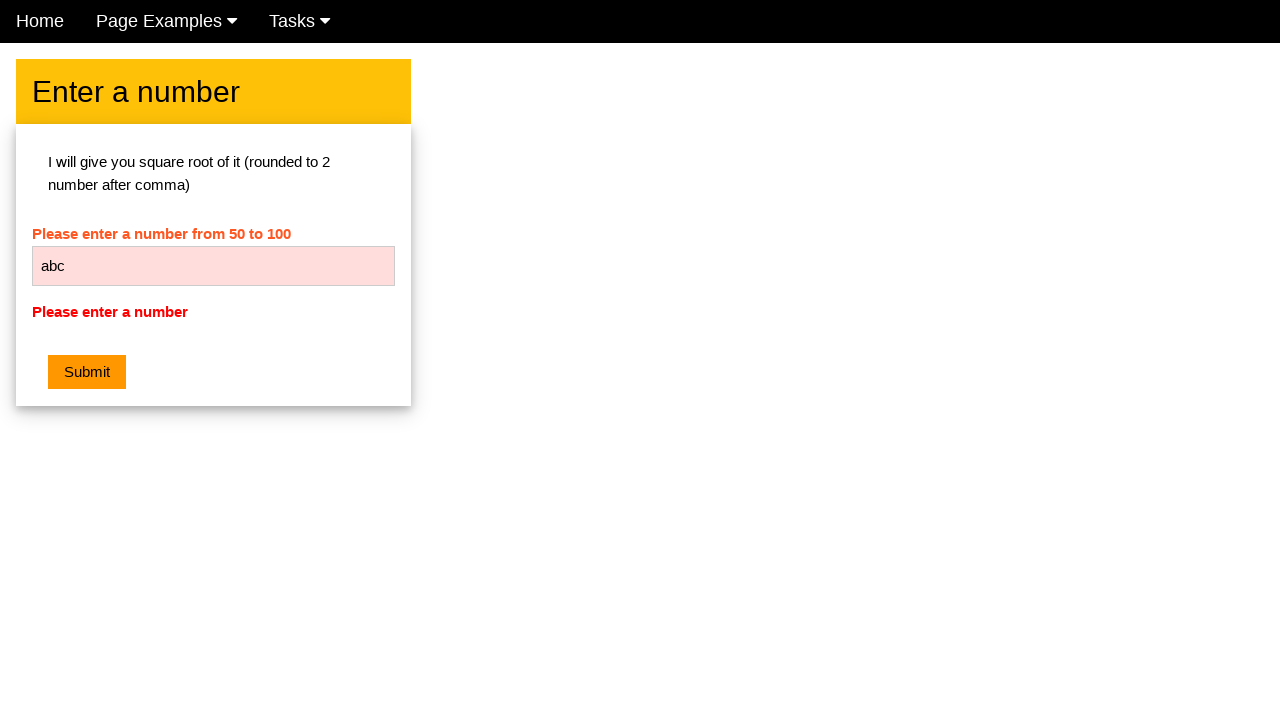